Navigates to the Challenging DOM page and verifies that edit and delete action links are present in the table rows

Starting URL: https://the-internet.herokuapp.com/

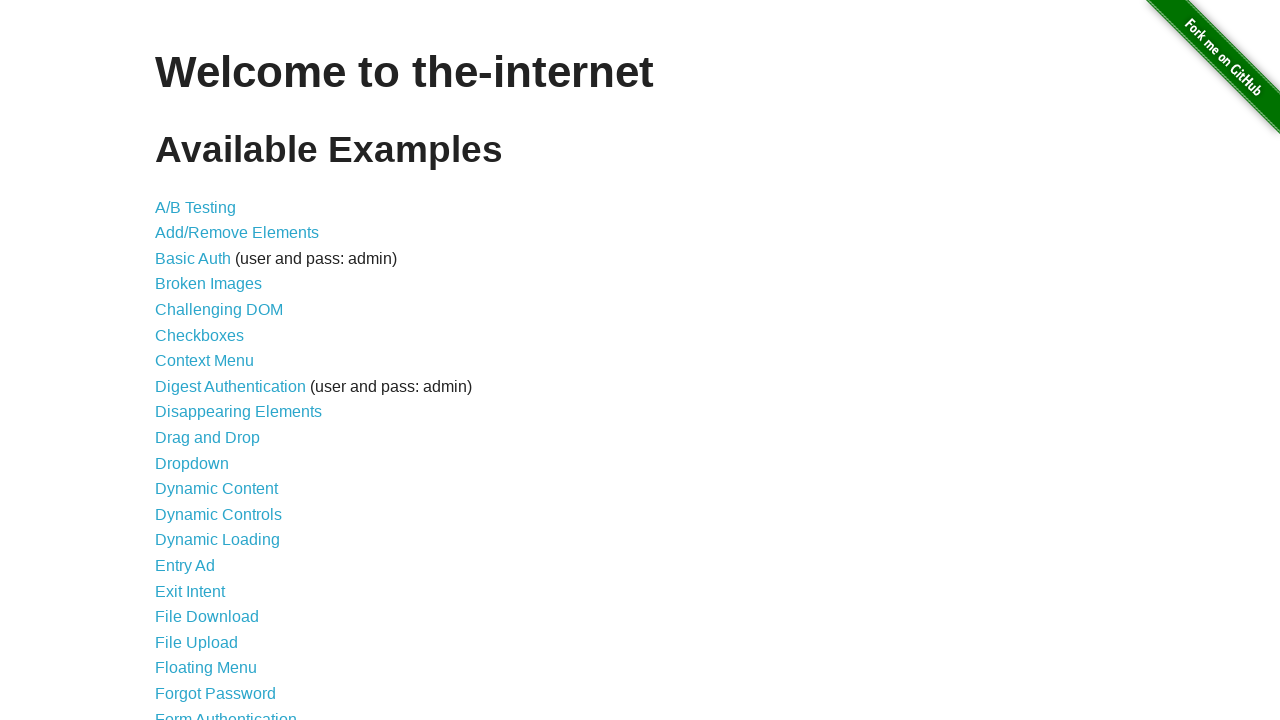

Clicked on 'Challenging DOM' link at (219, 310) on xpath=//a[normalize-space()='Challenging DOM']
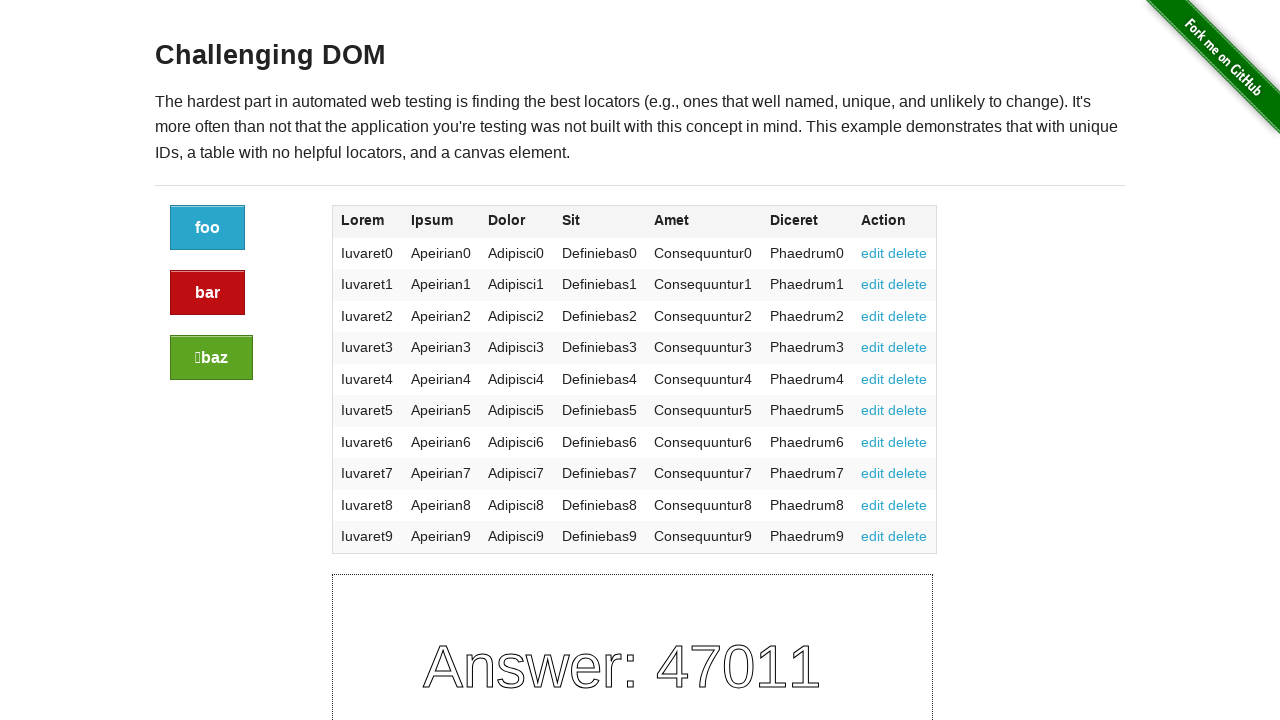

Page loaded and h3 element appeared
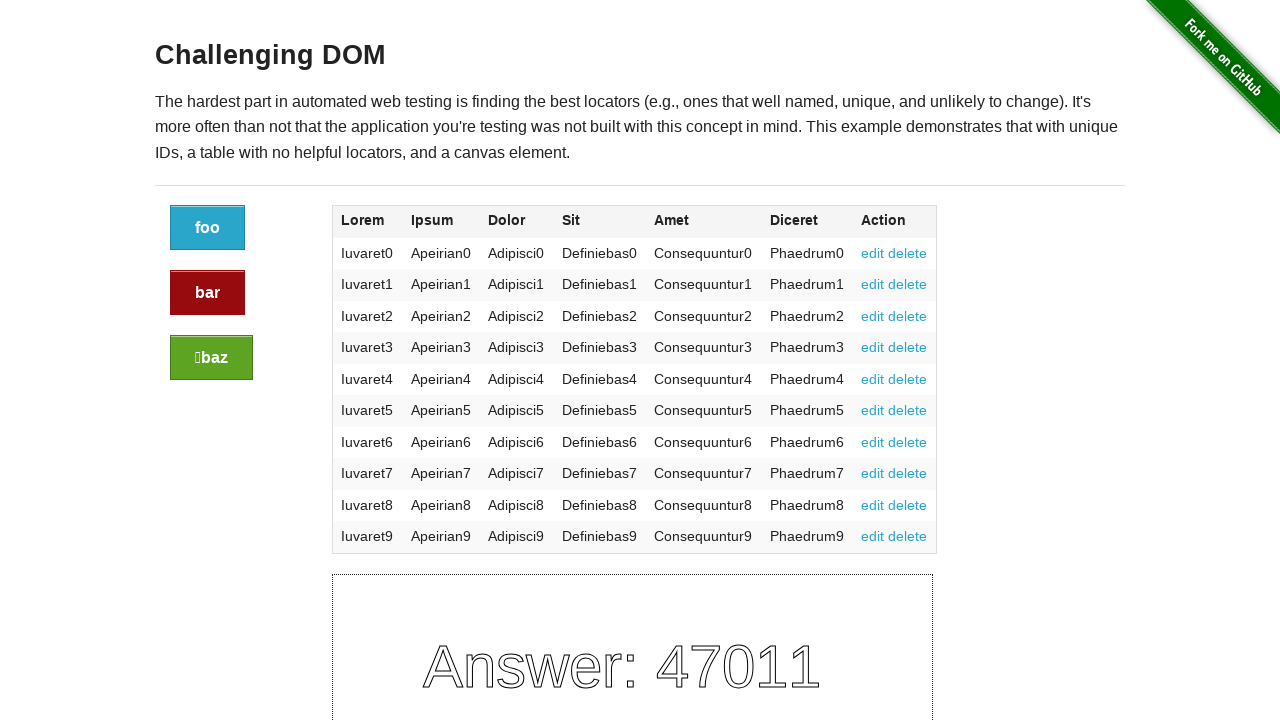

First action link (edit) in table row appeared
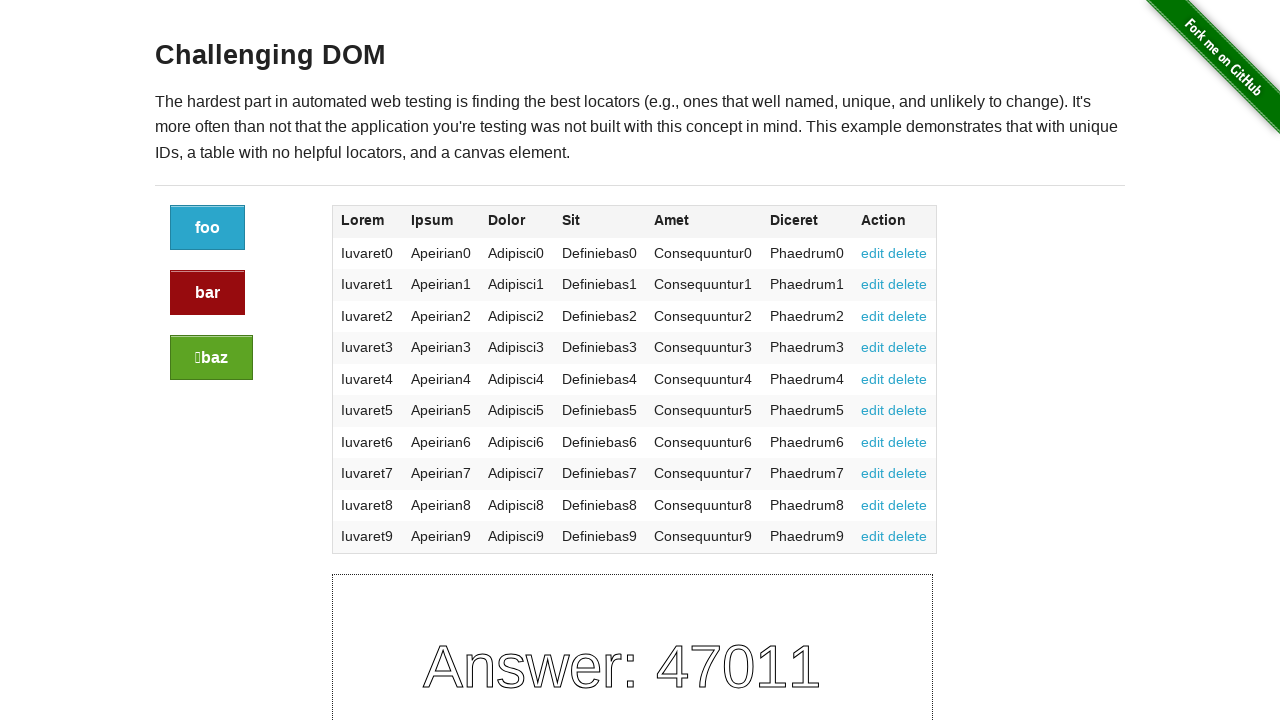

Second action link (delete) in table row appeared
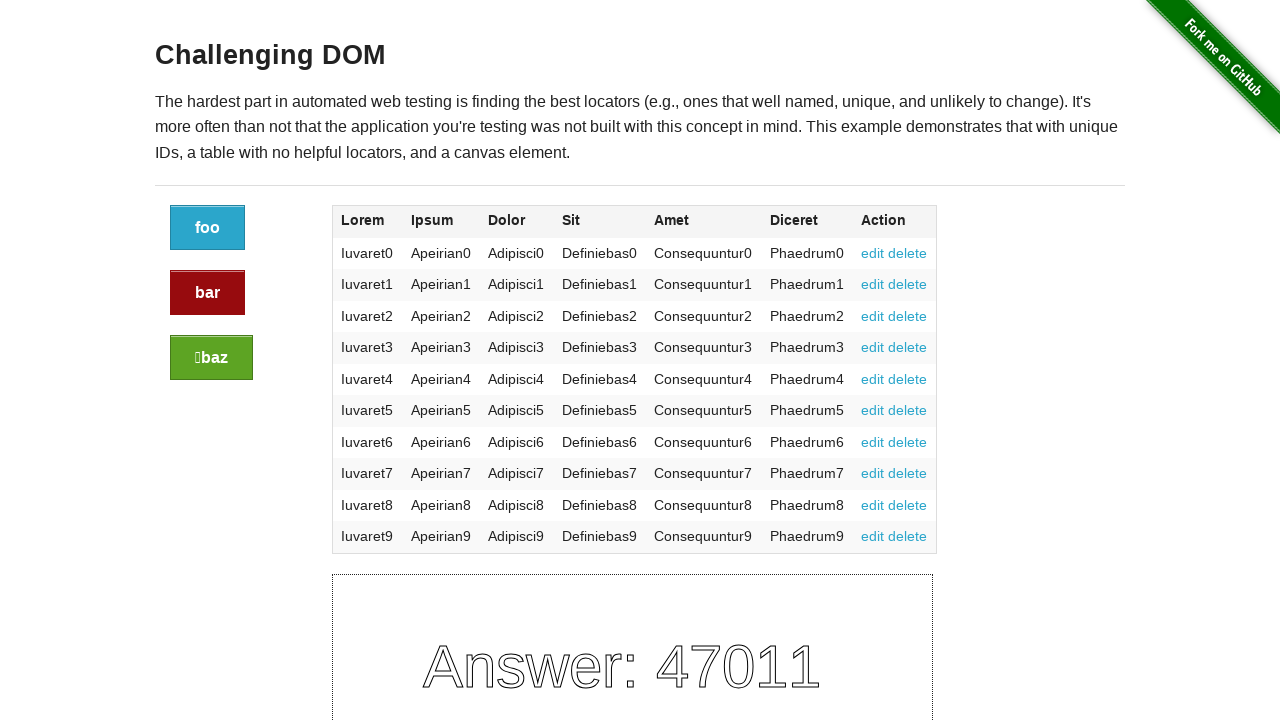

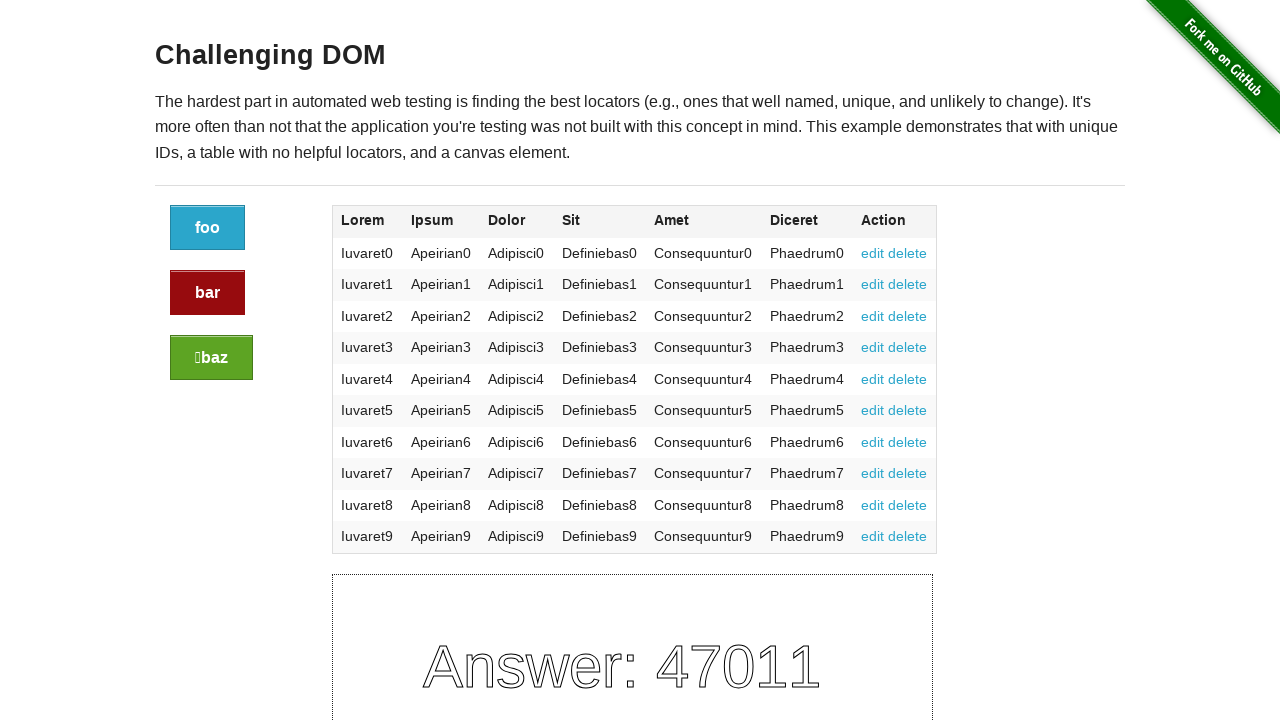